Tests JavaScript alert and confirm dialog handling by entering names, triggering alerts, verifying alert text contains the entered name, and accepting/dismissing the dialogs

Starting URL: https://rahulshettyacademy.com/AutomationPractice/

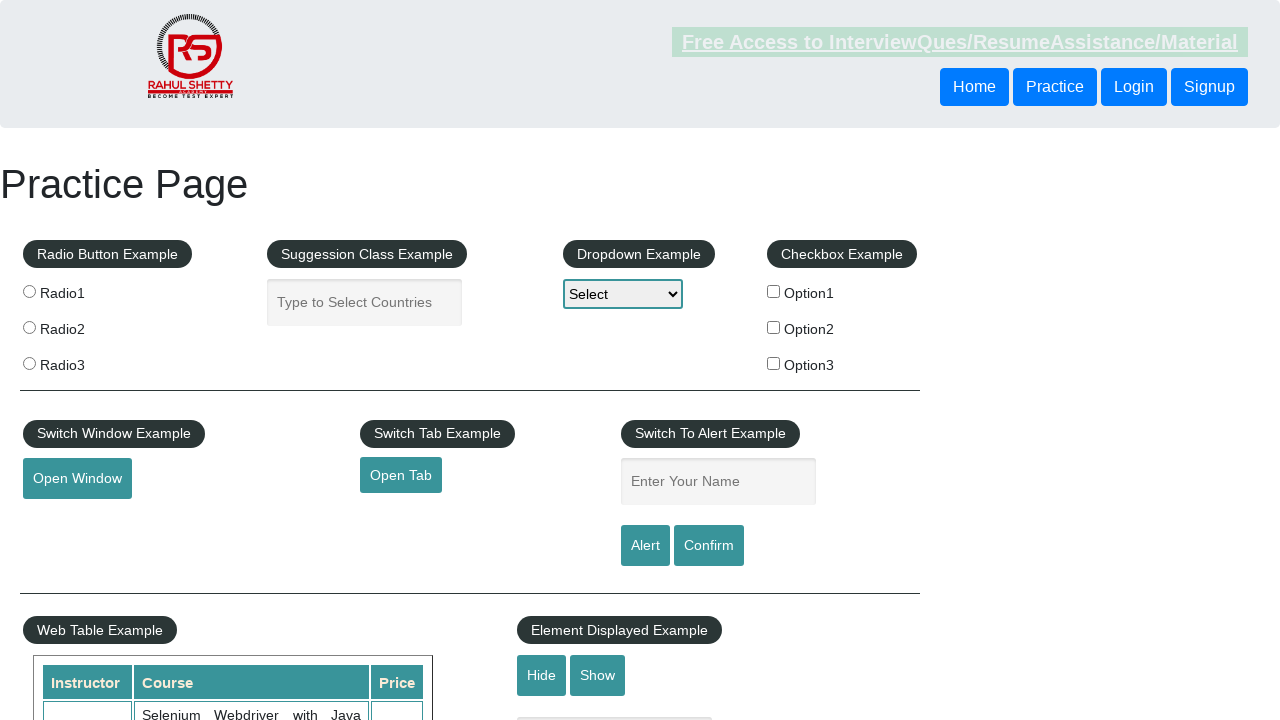

Filled name field with 'saurabh' on #name
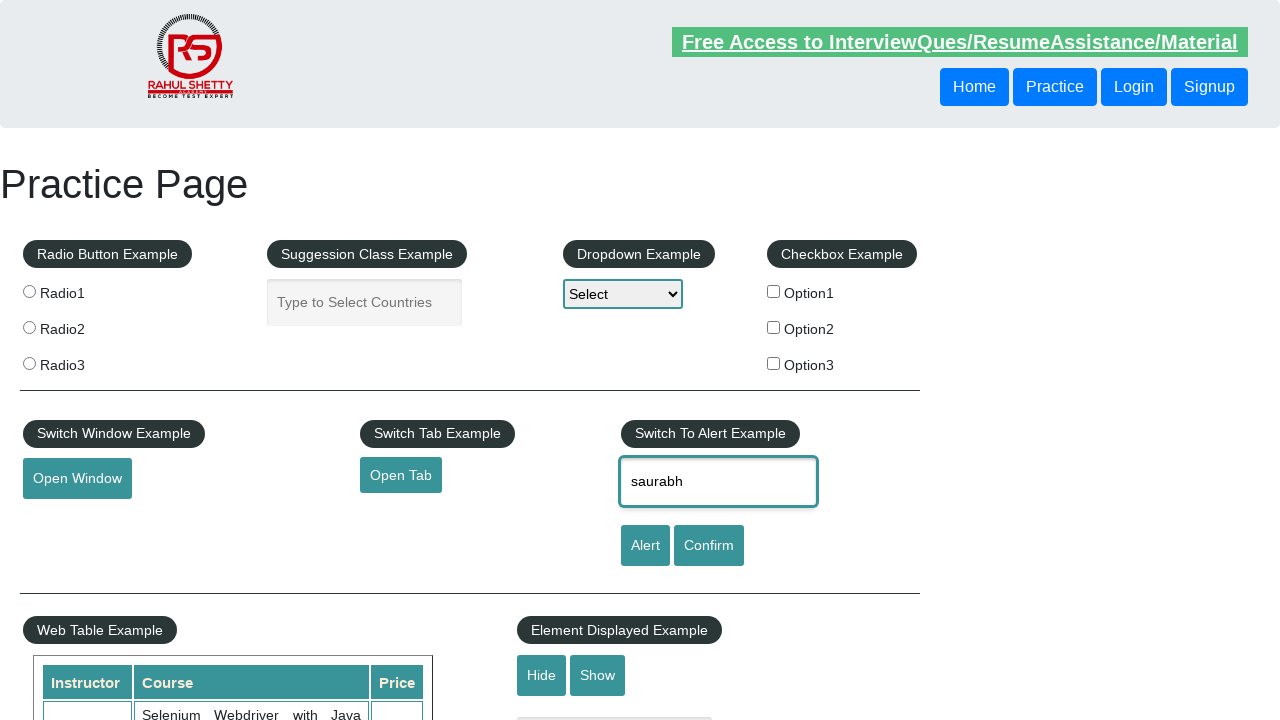

Set up dialog handler to accept alert
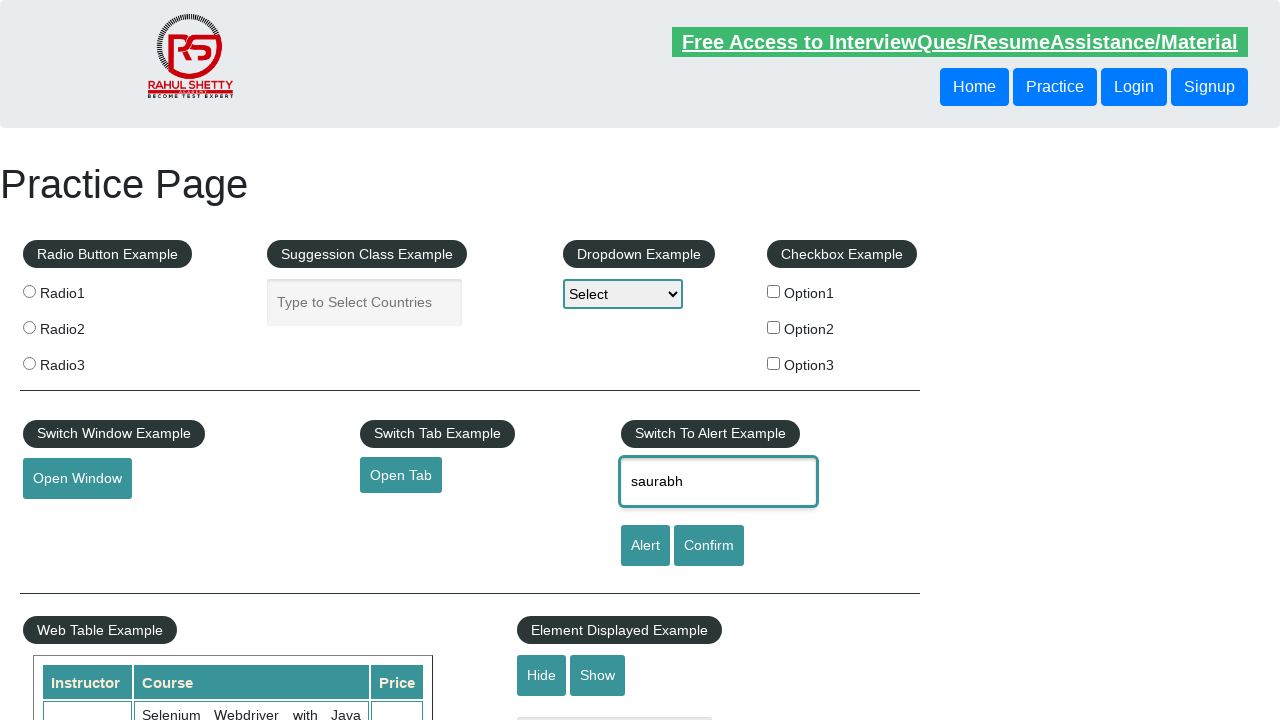

Clicked alert button to trigger alert dialog at (645, 546) on #alertbtn
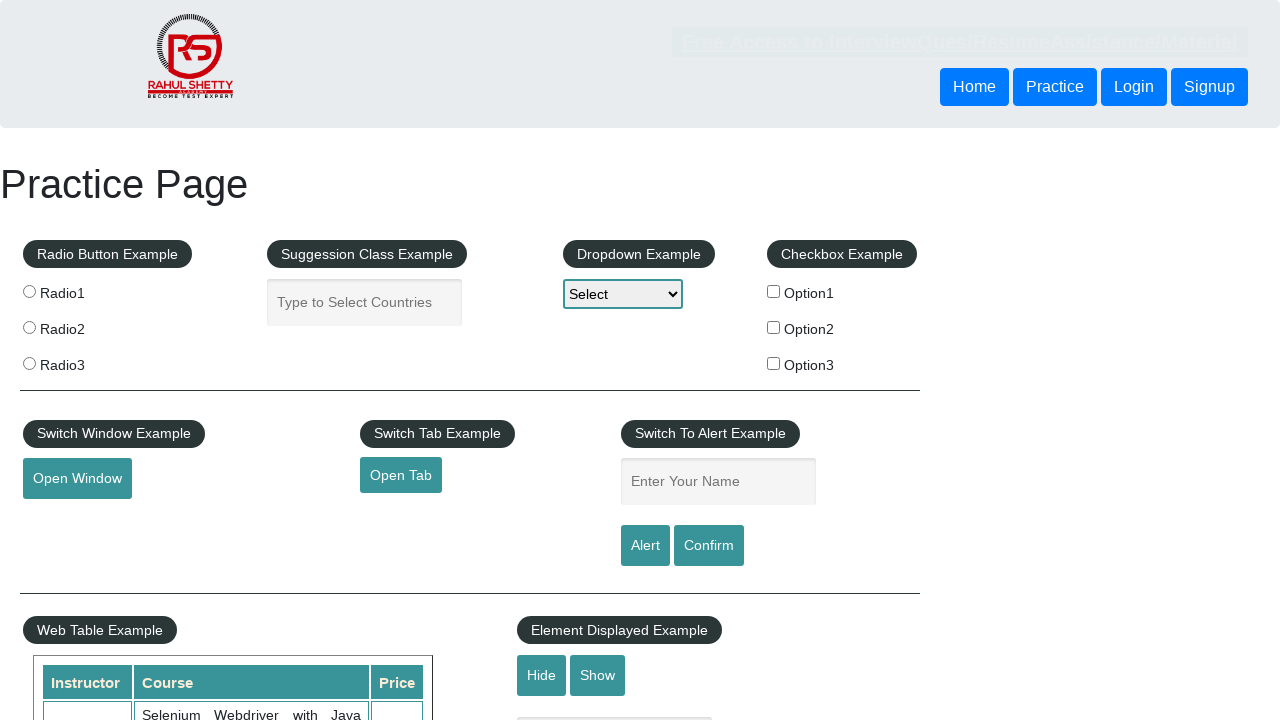

Filled name field with 'pearl' on #name
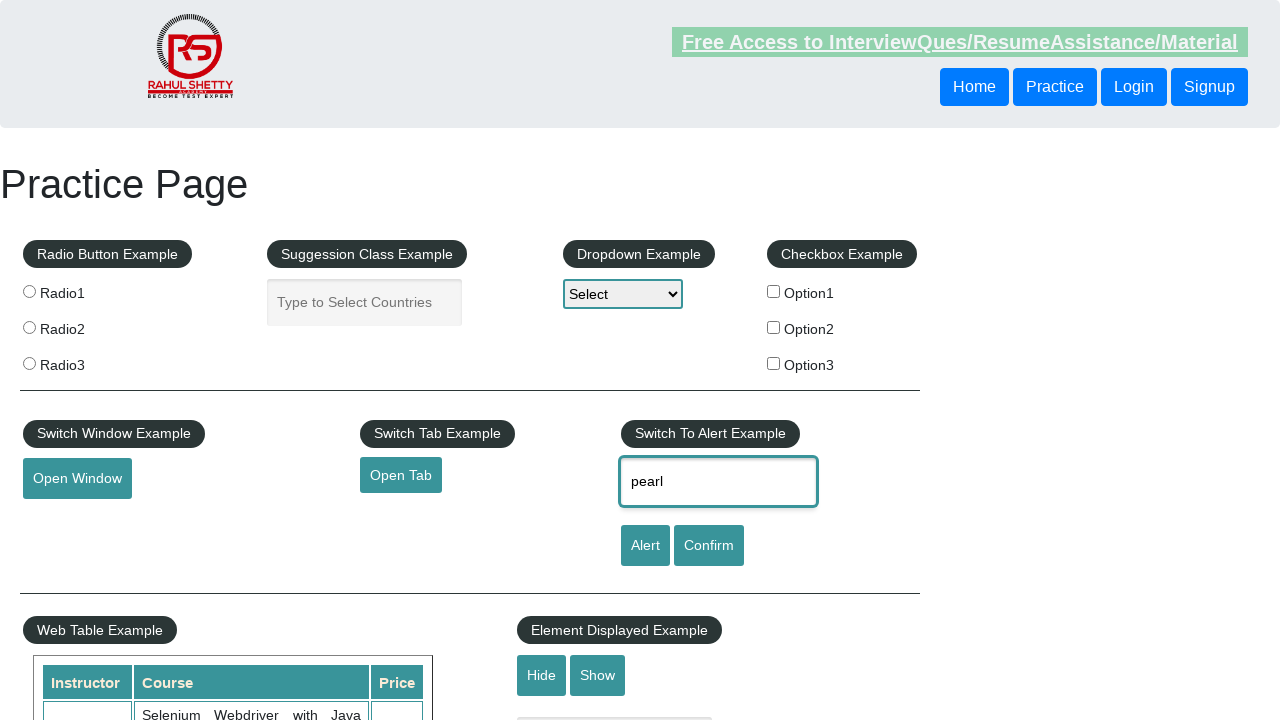

Set up dialog handler to dismiss confirm dialog
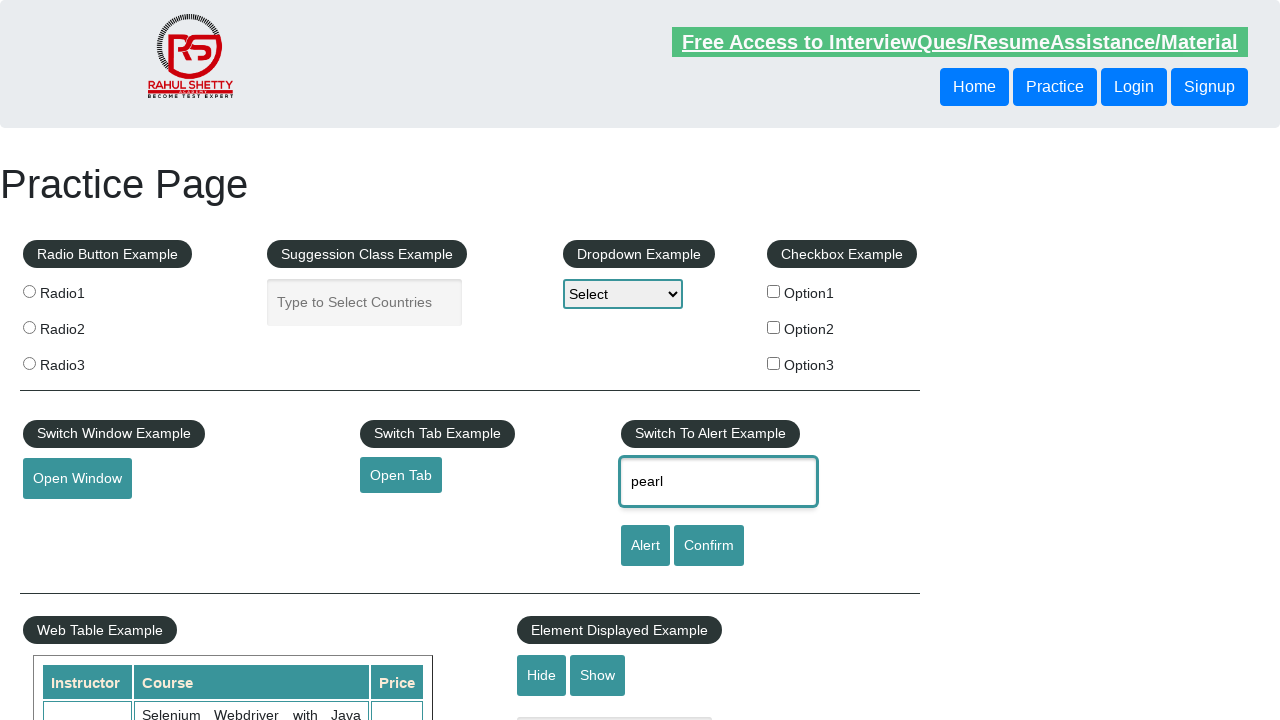

Clicked confirm button to trigger confirm dialog at (709, 546) on #confirmbtn
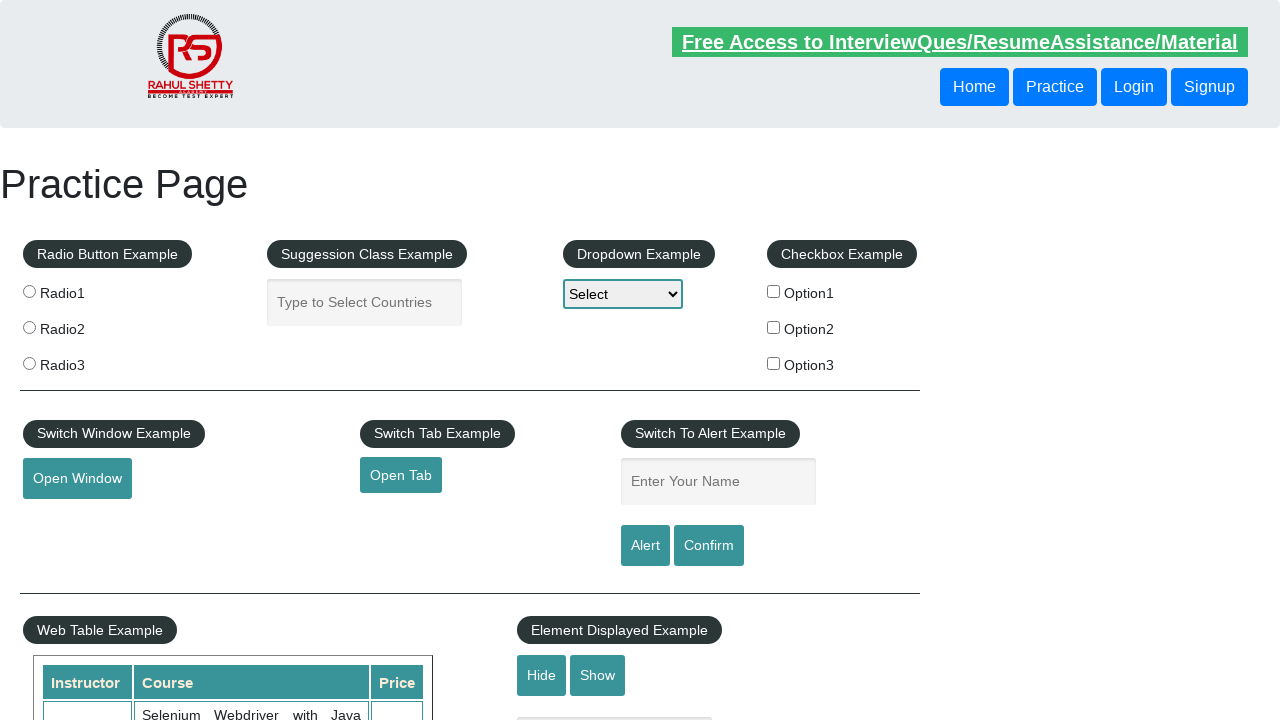

Waited for page to stabilize
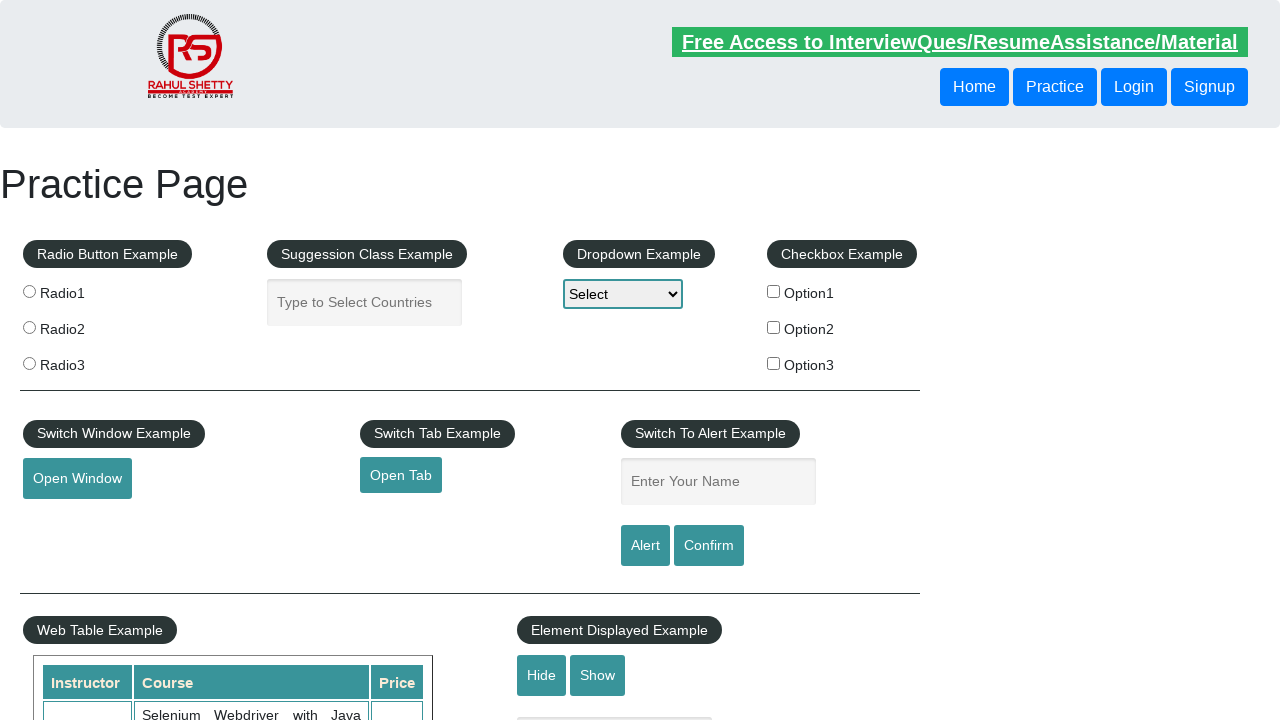

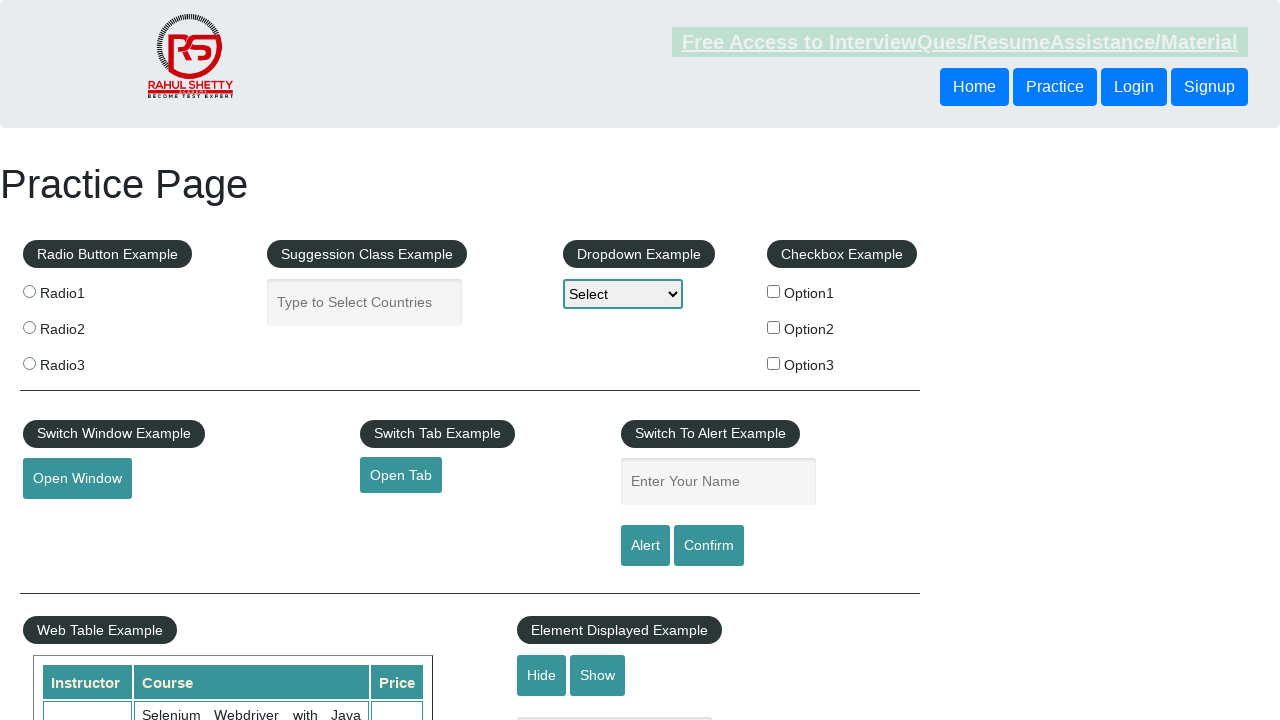